Navigates to Rahul Shetty Academy's automation practice page and verifies the page loads by checking the title

Starting URL: https://rahulshettyacademy.com/AutomationPractice/

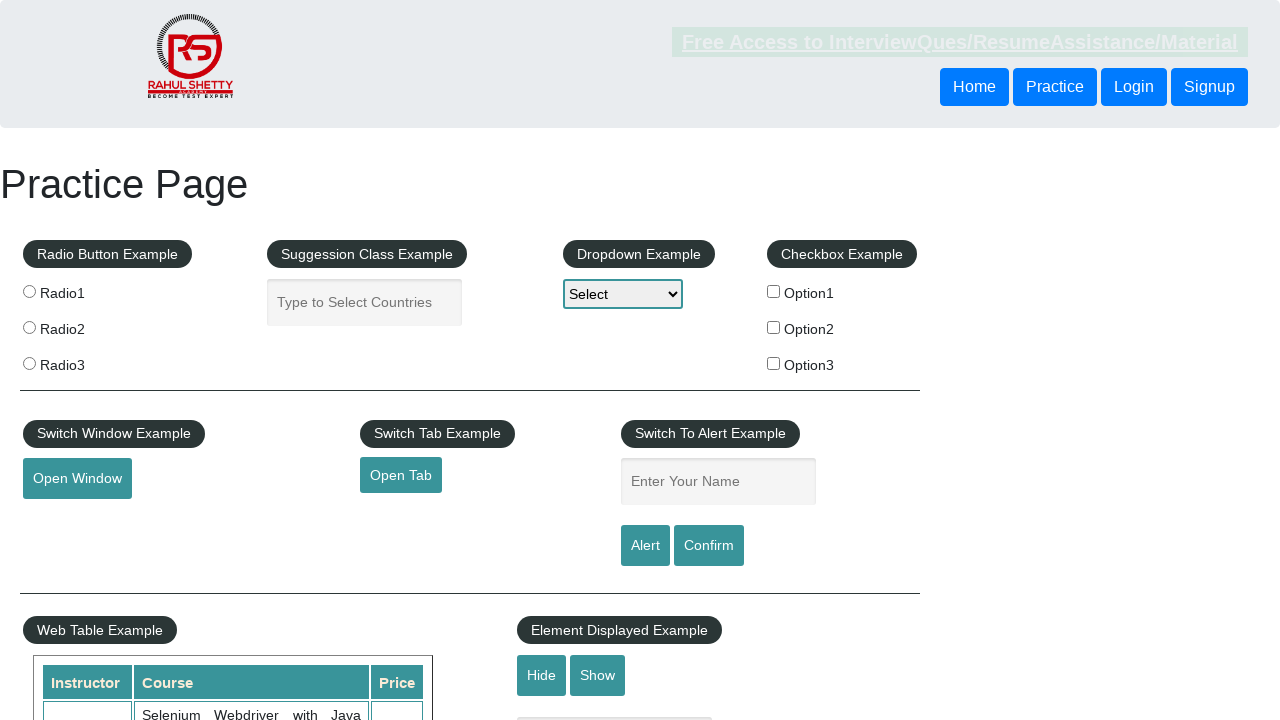

Navigated to Rahul Shetty Academy automation practice page
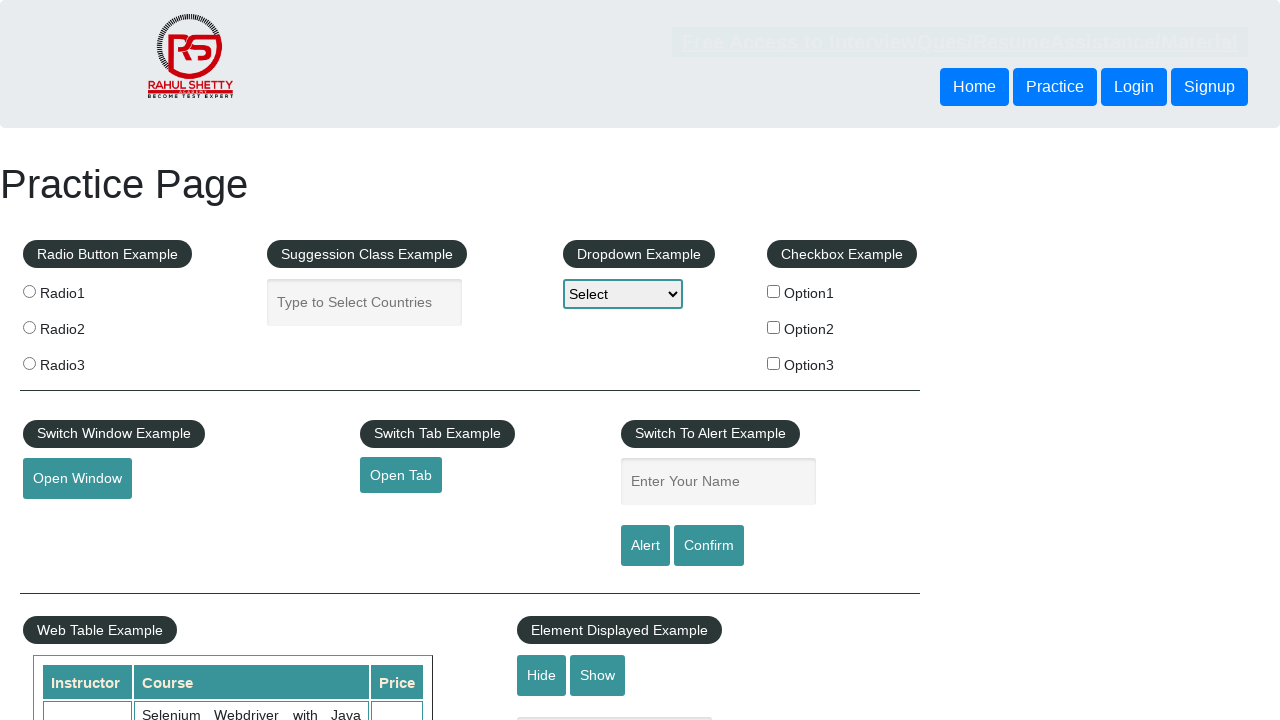

Retrieved page title: Practice Page
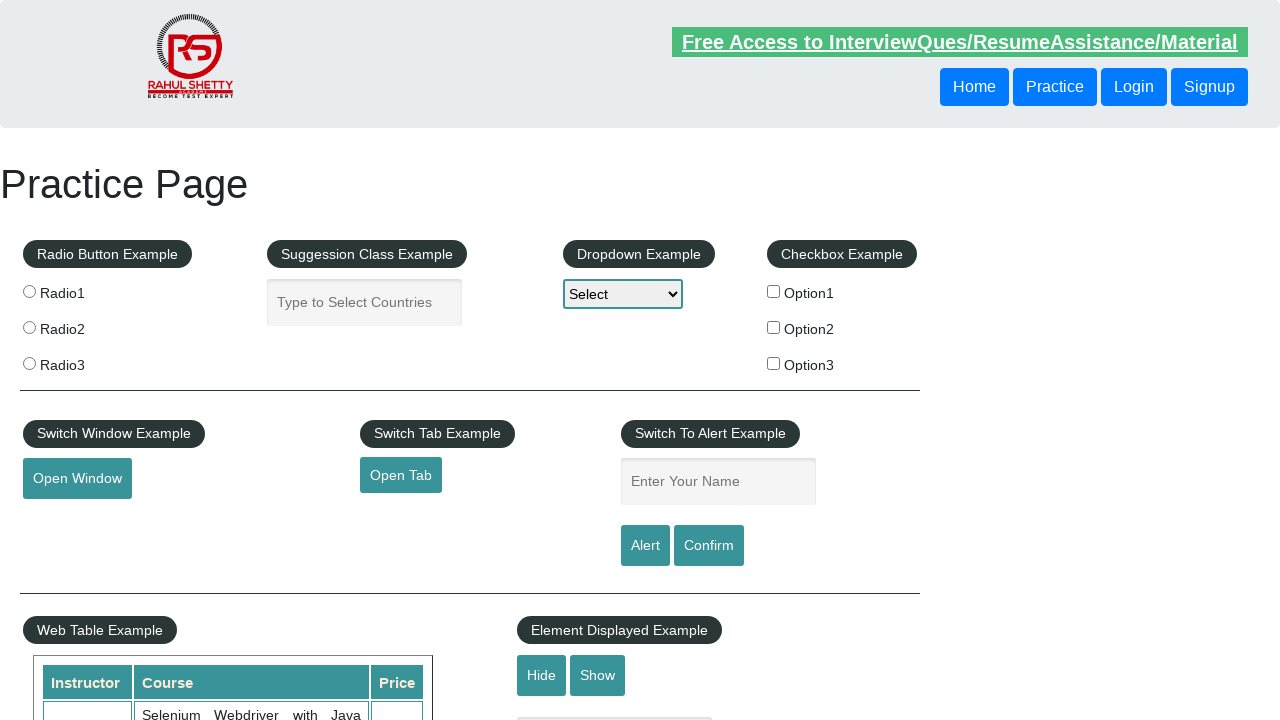

Printed page title to console
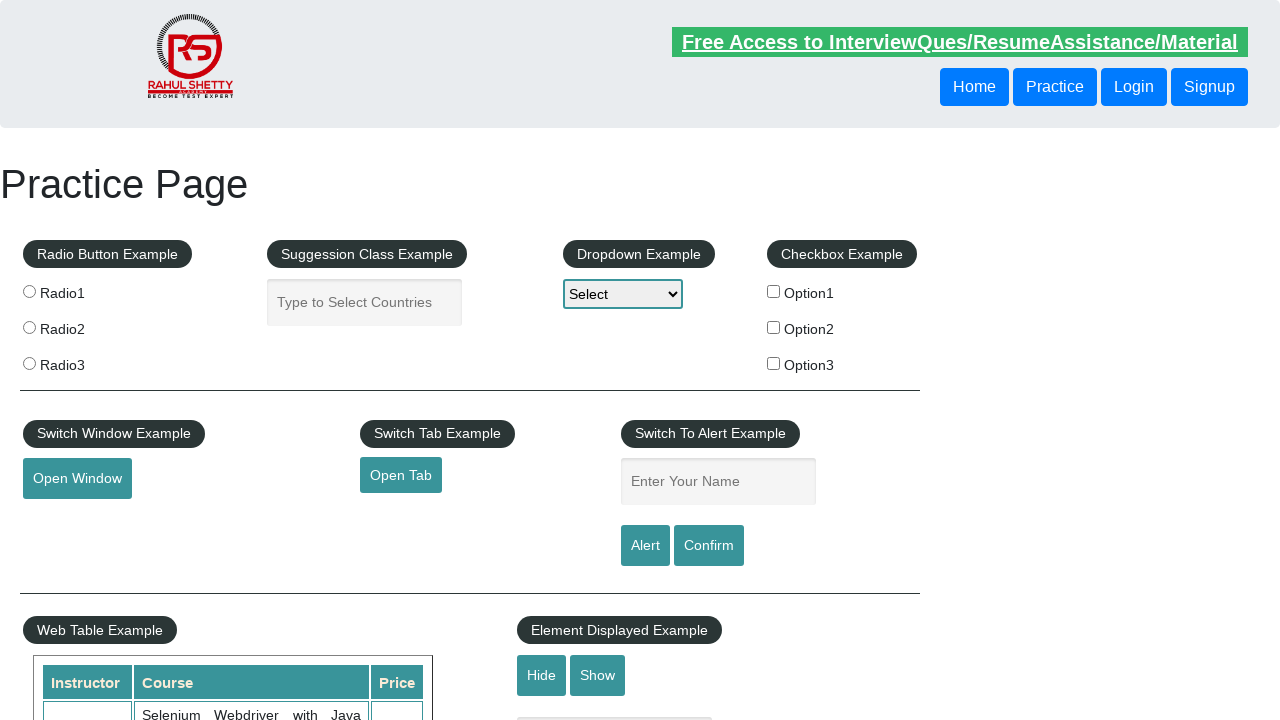

Verified page title matches expected value
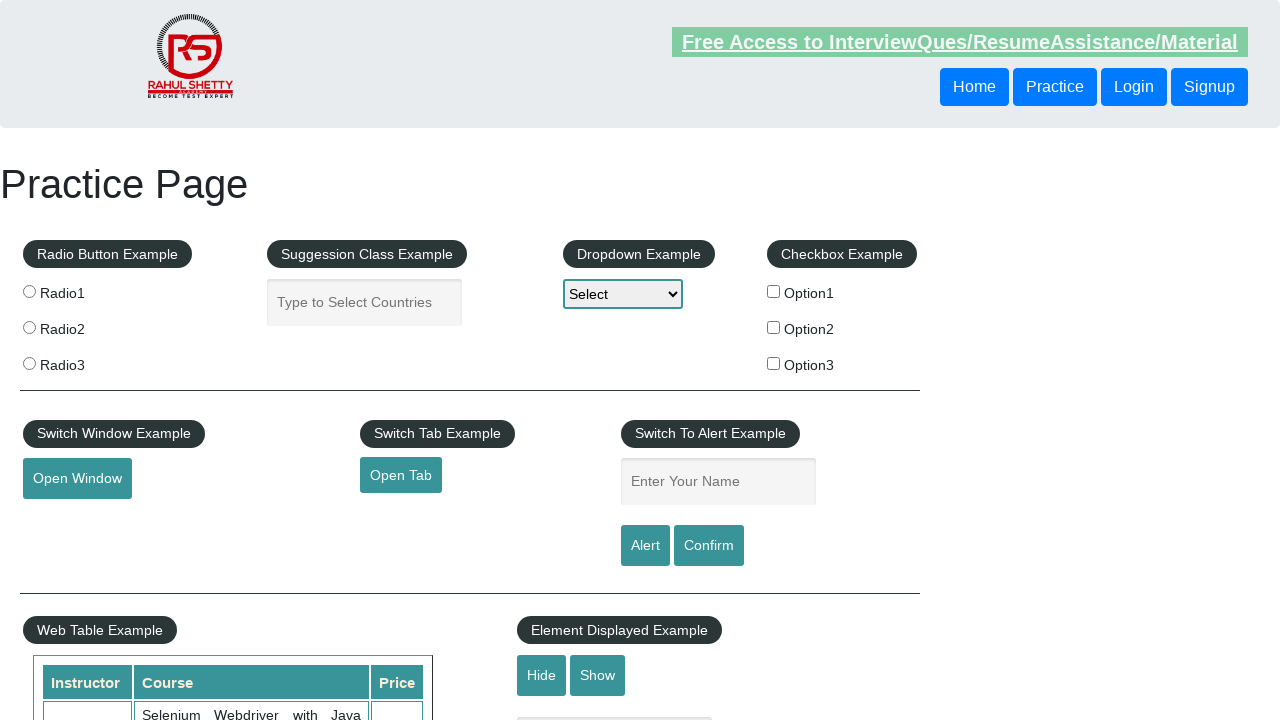

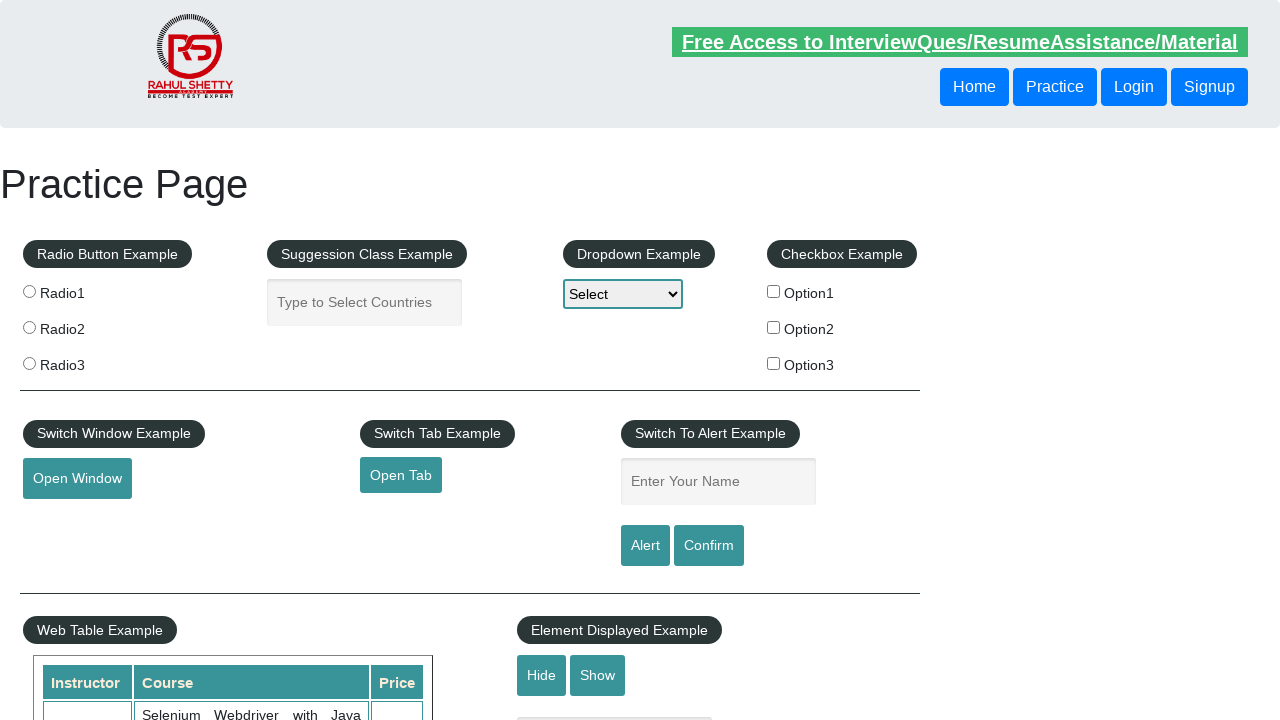